Tests completing all tasks using toggle-all while in the Active filter

Starting URL: https://todomvc4tasj.herokuapp.com/

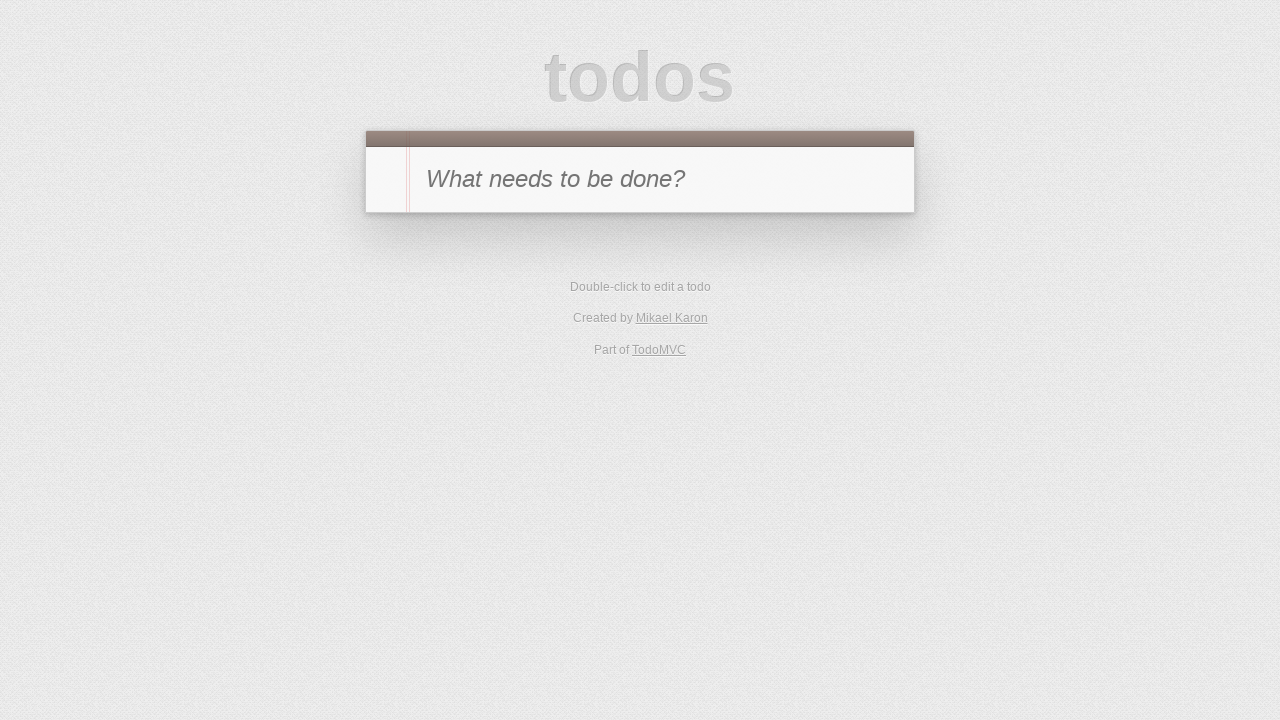

Set up localStorage with two active tasks
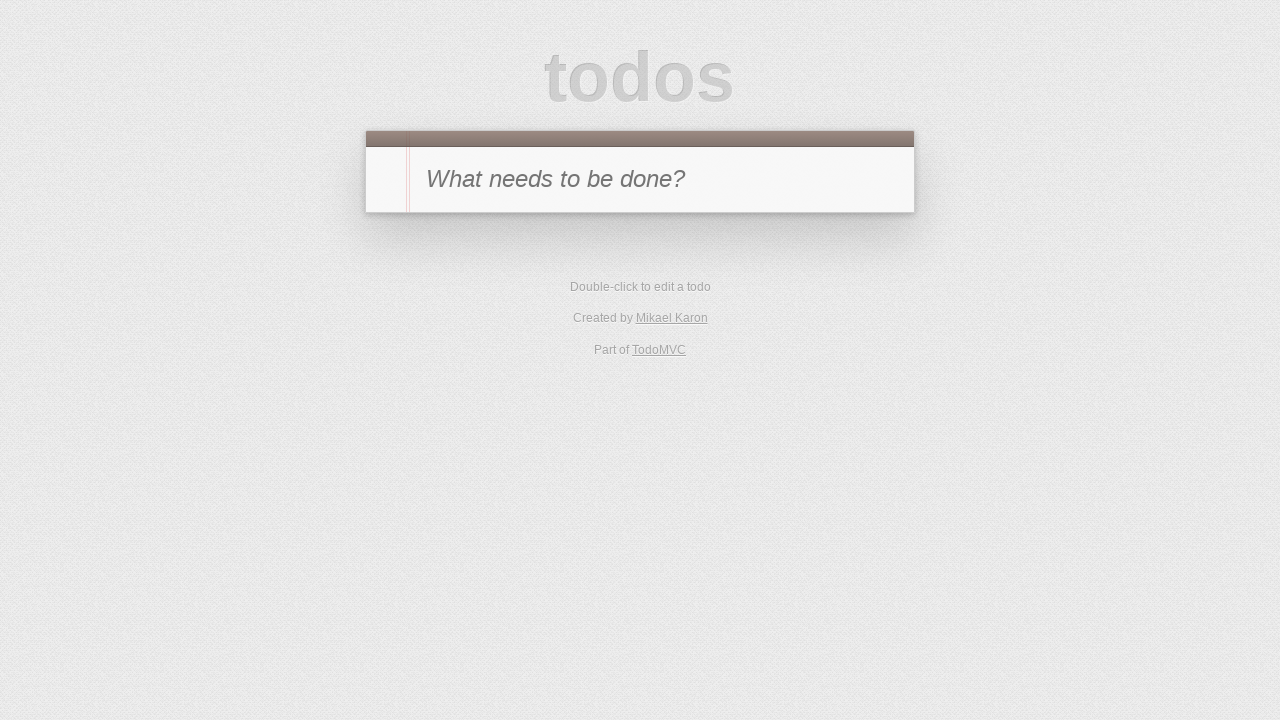

Reloaded page to load tasks from localStorage
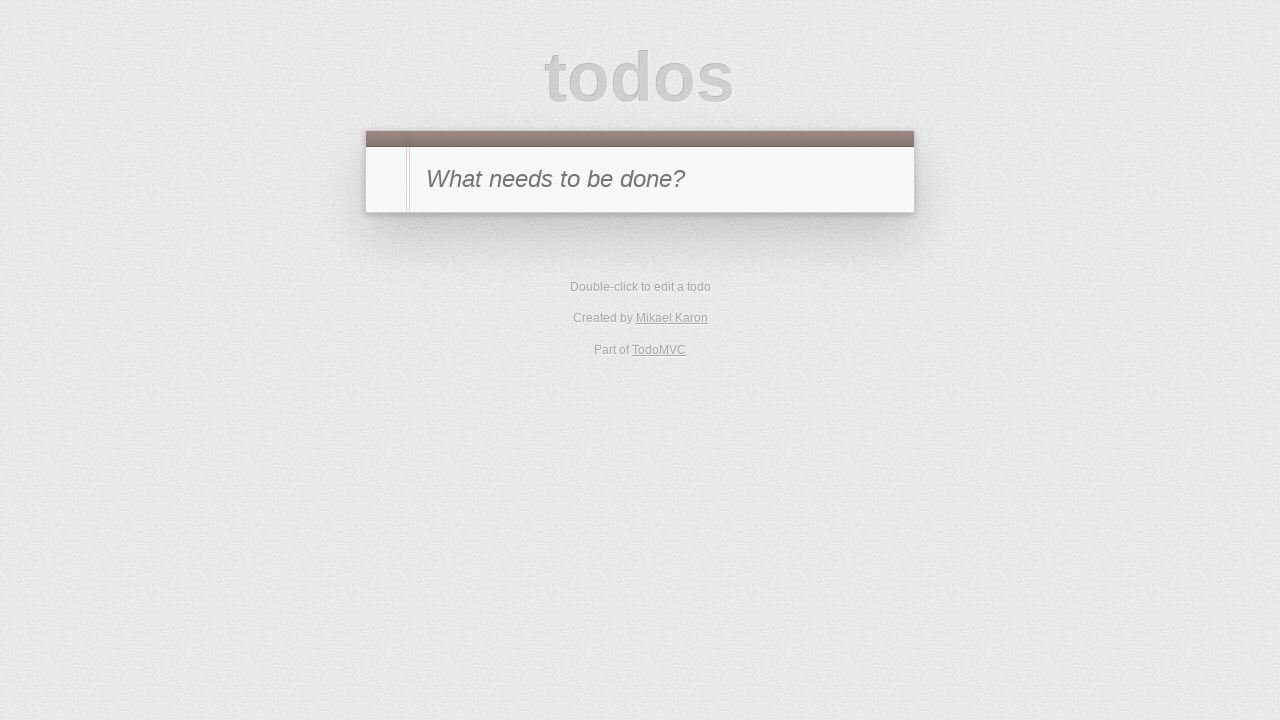

Navigated to Active filter at (614, 351) on [href='#/active']
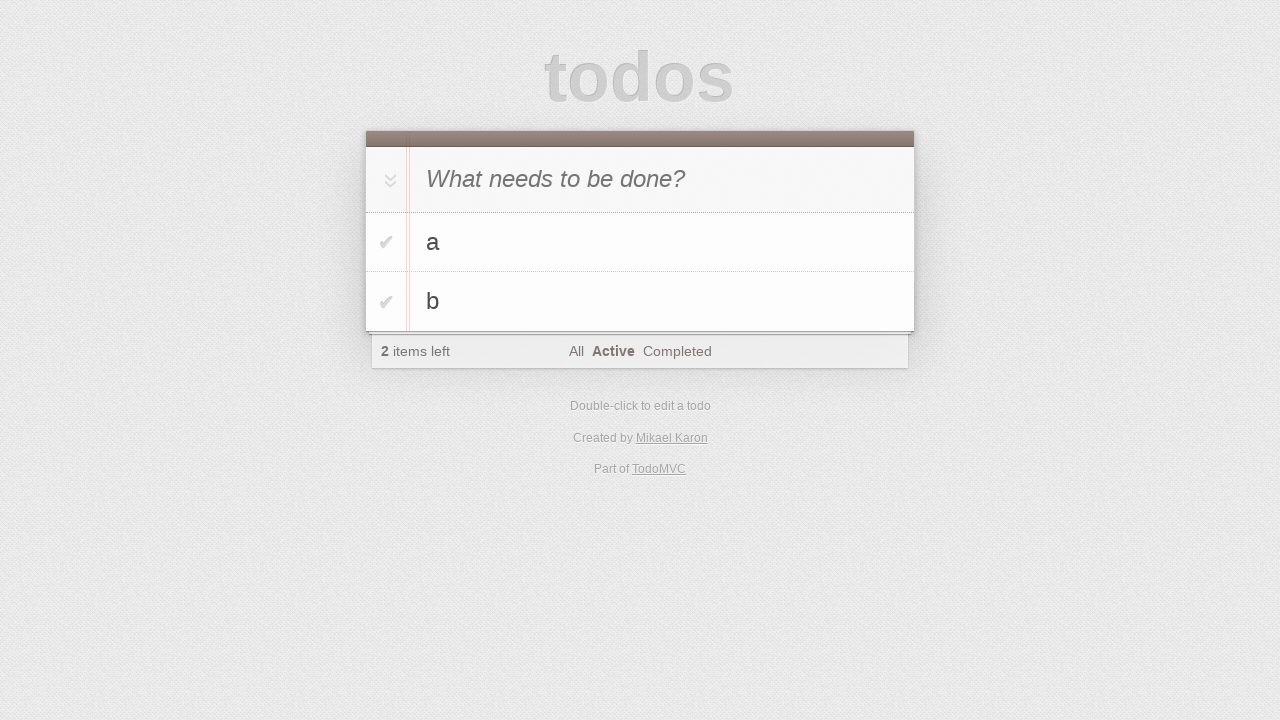

Clicked toggle-all to complete all tasks at (388, 180) on #toggle-all
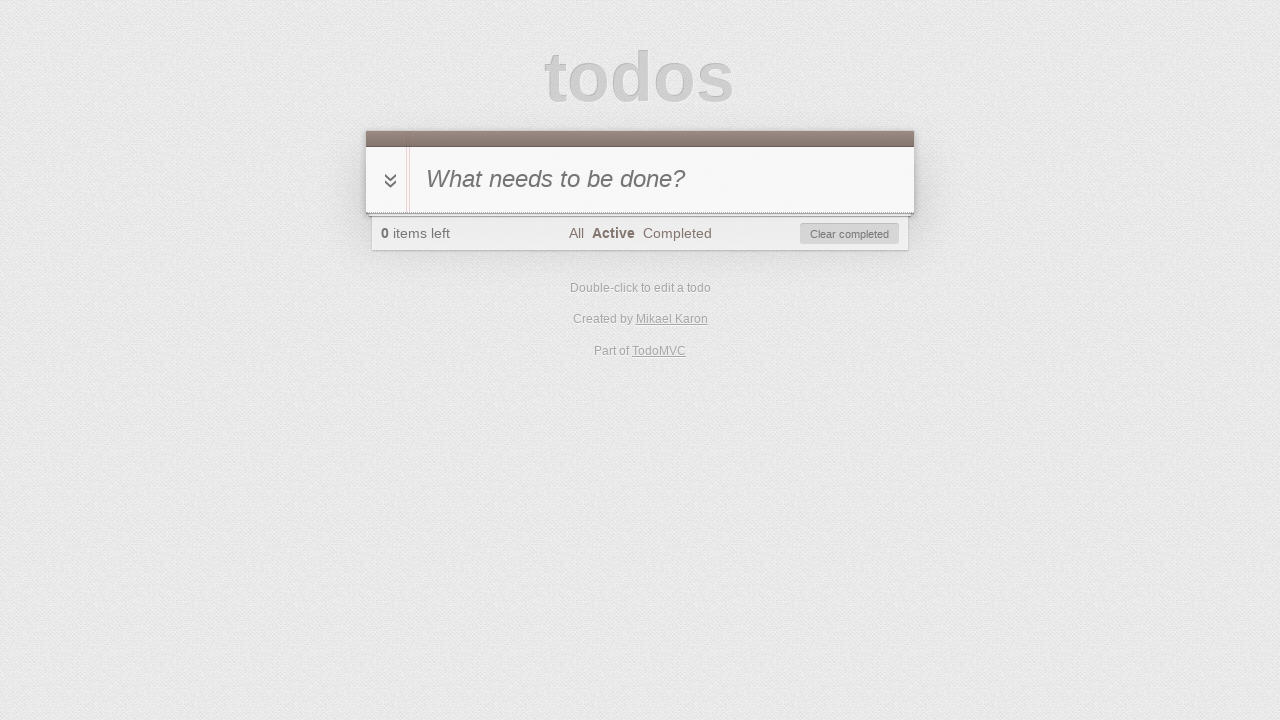

Verified that items left count shows 0
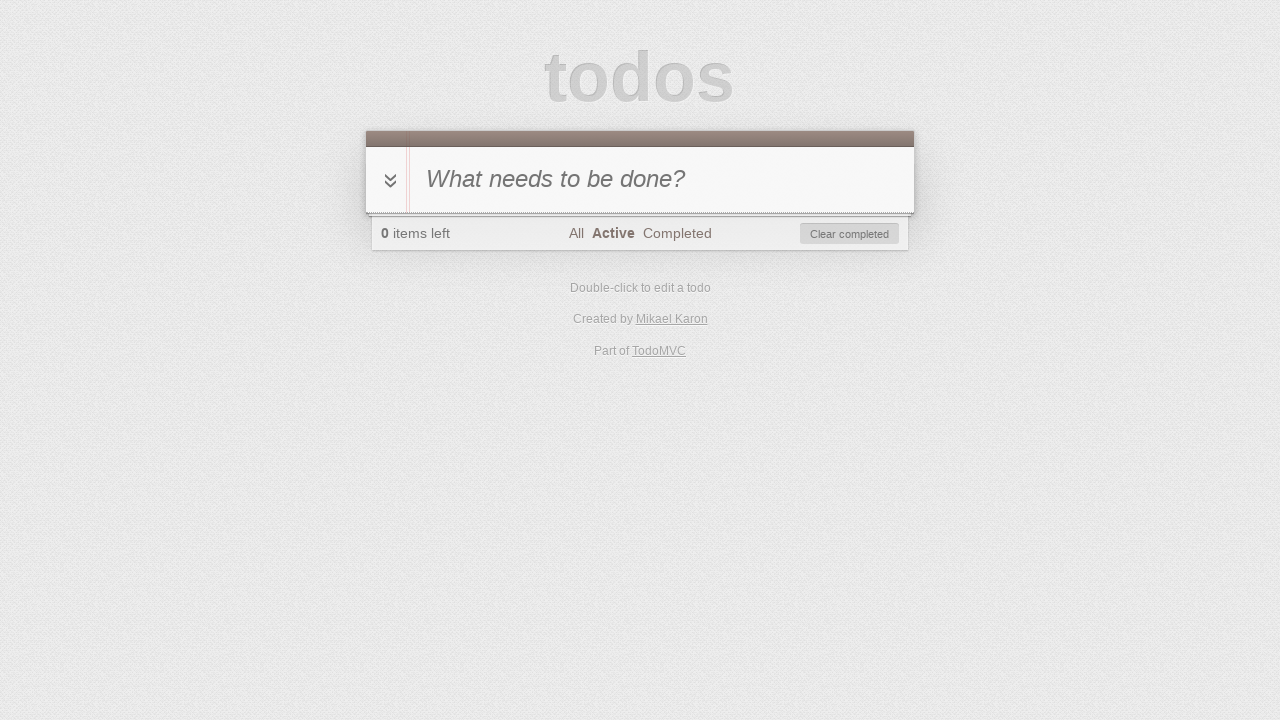

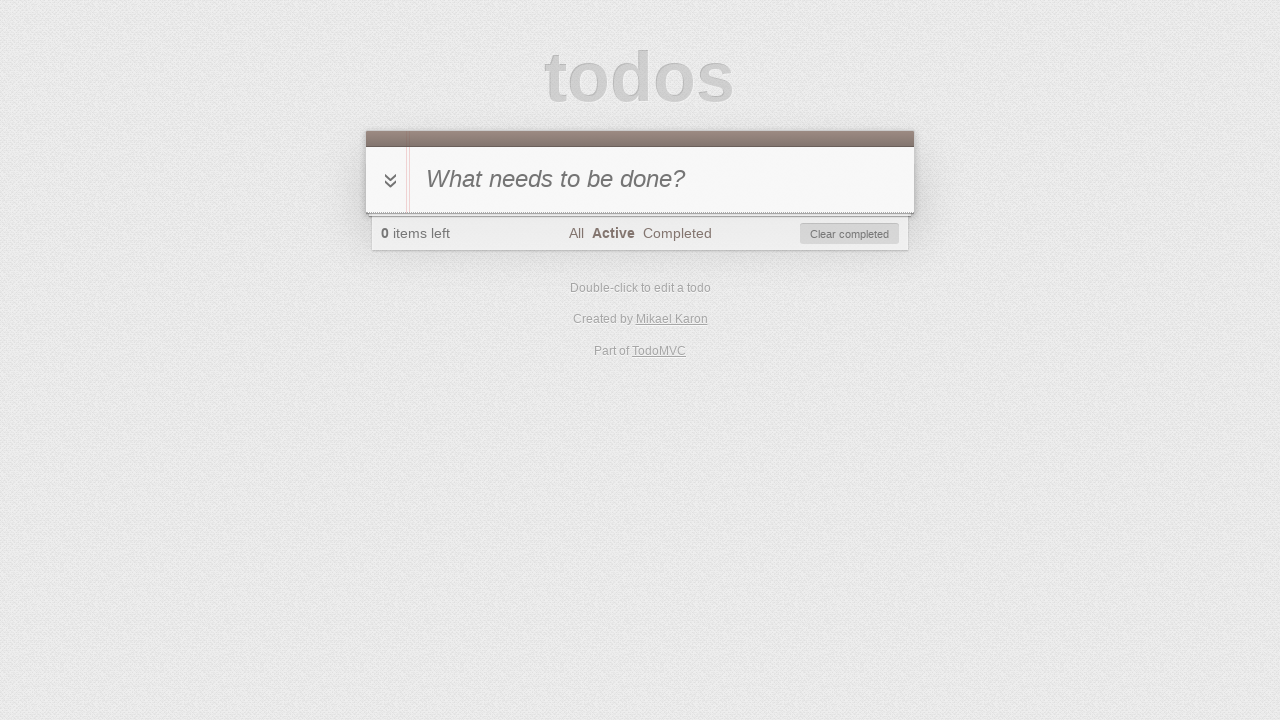